Tests drag and drop functionality on jQuery UI demo page by dragging an element and dropping it onto a target area

Starting URL: http://jqueryui.com/droppable/

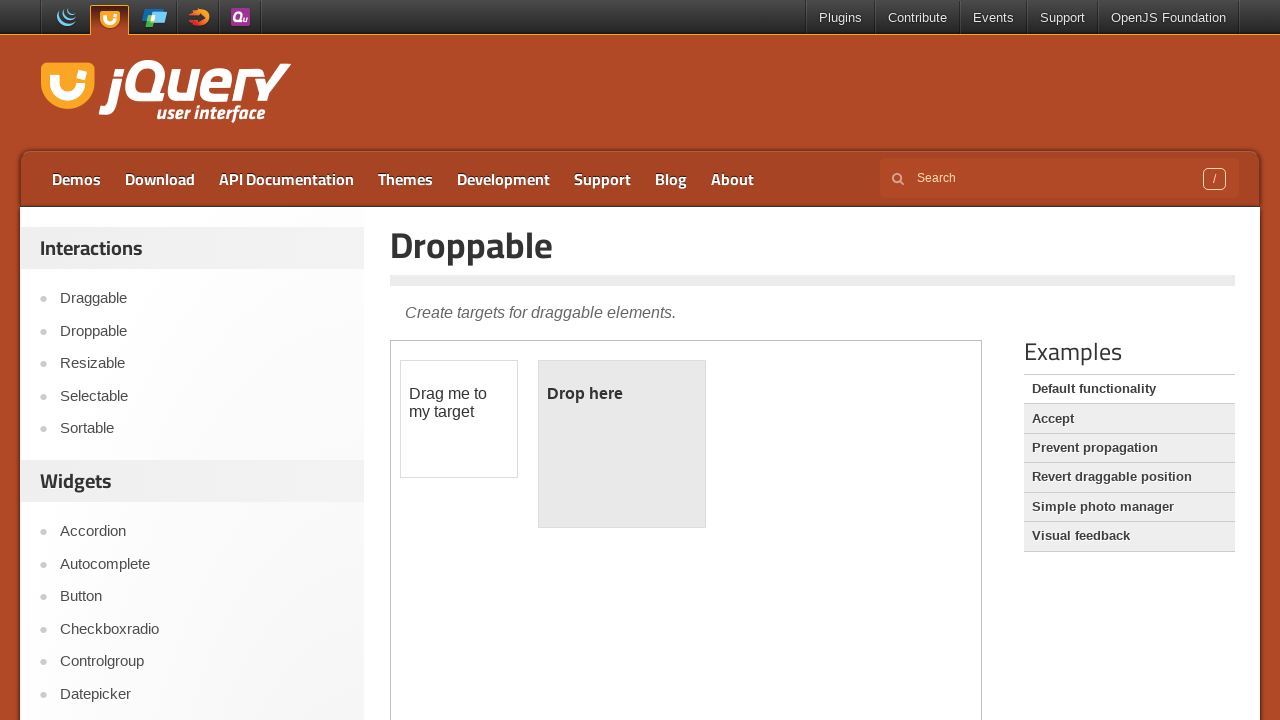

Located the first iframe containing the drag and drop demo
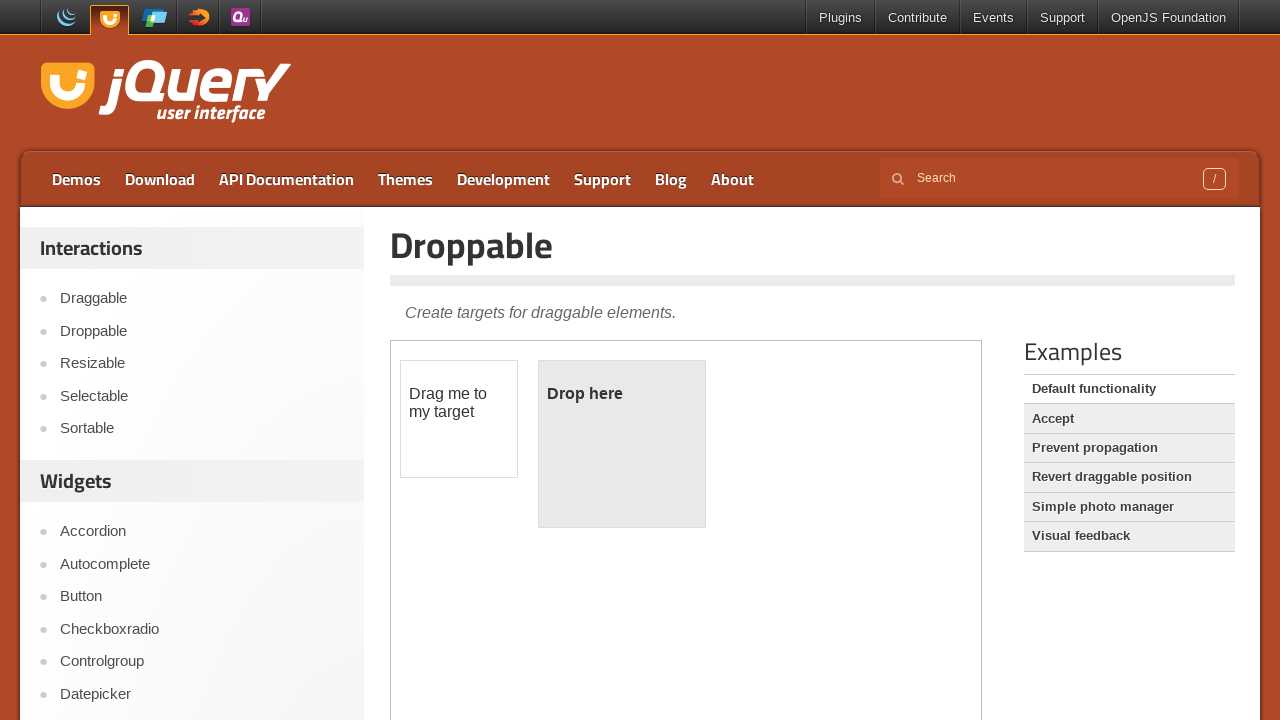

Located the draggable element with id 'draggable'
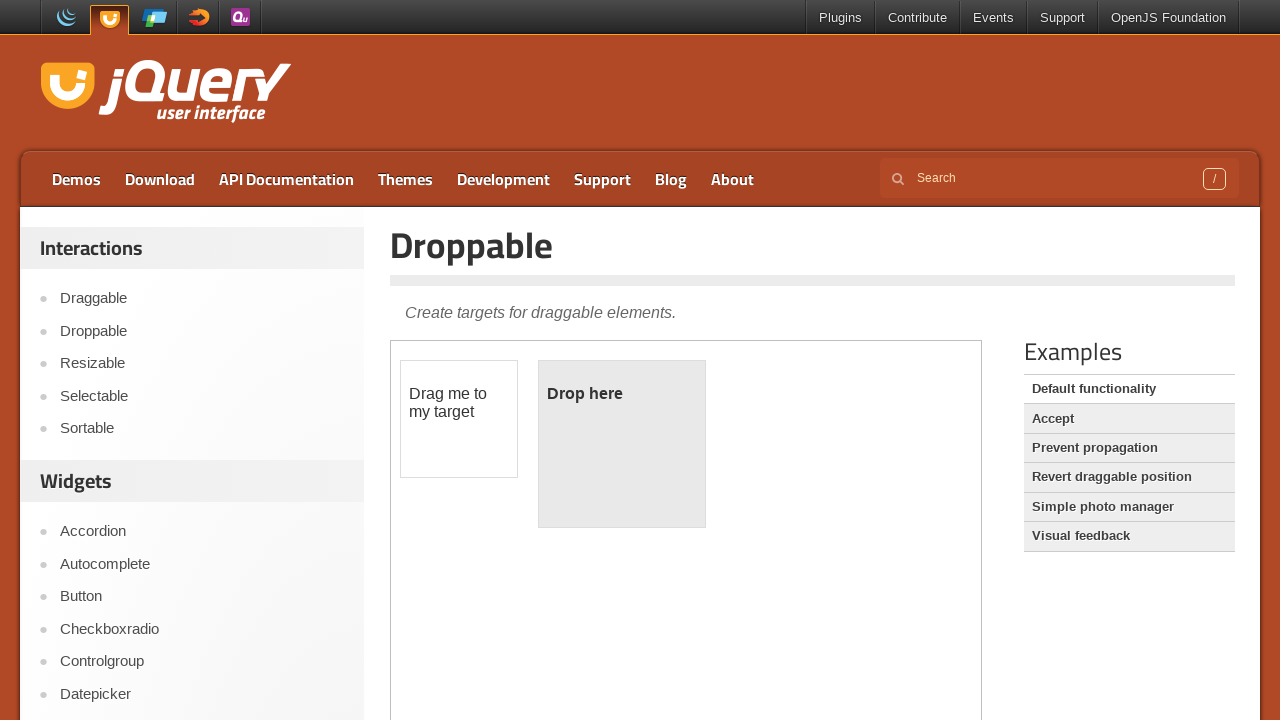

Located the droppable target element with id 'droppable'
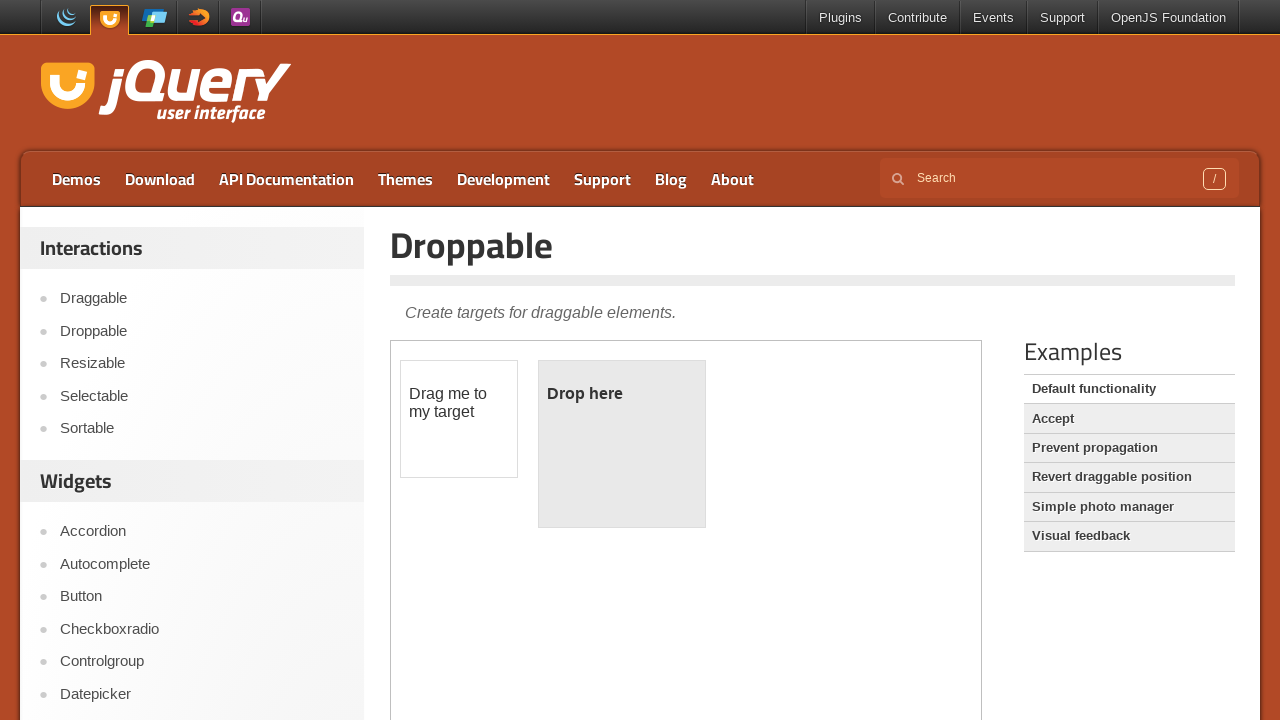

Dragged the draggable element onto the droppable target area at (622, 444)
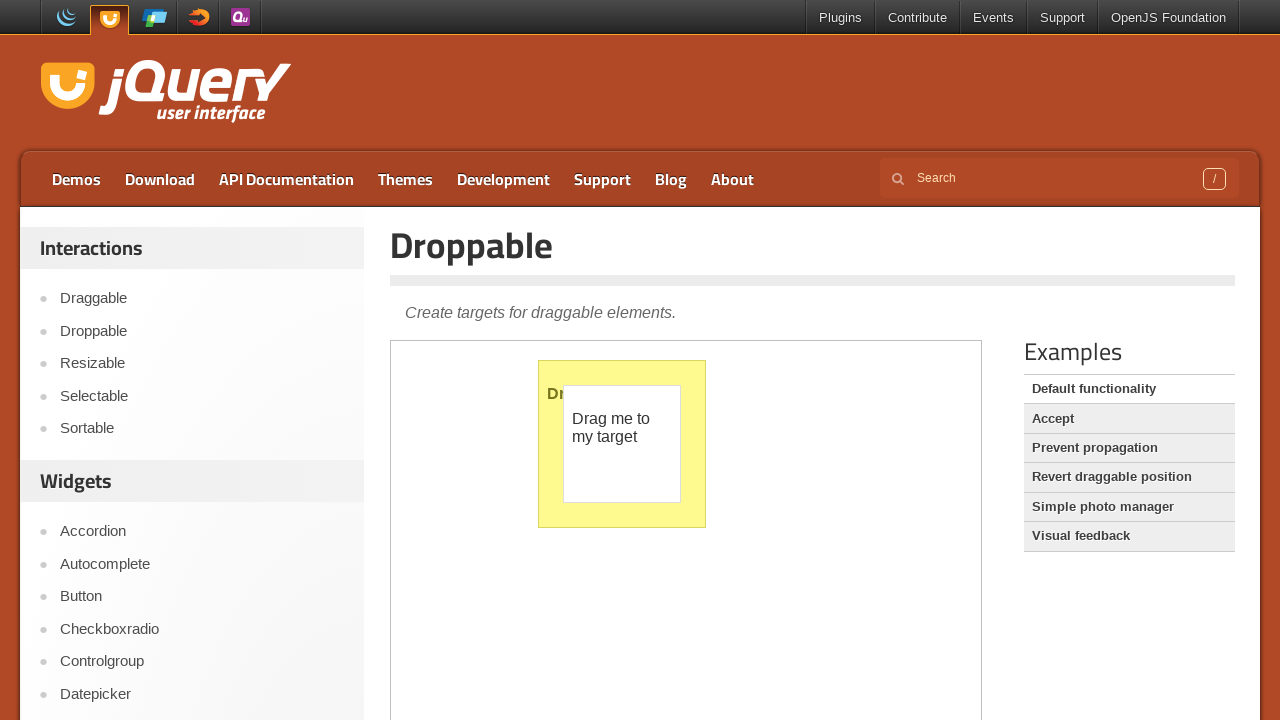

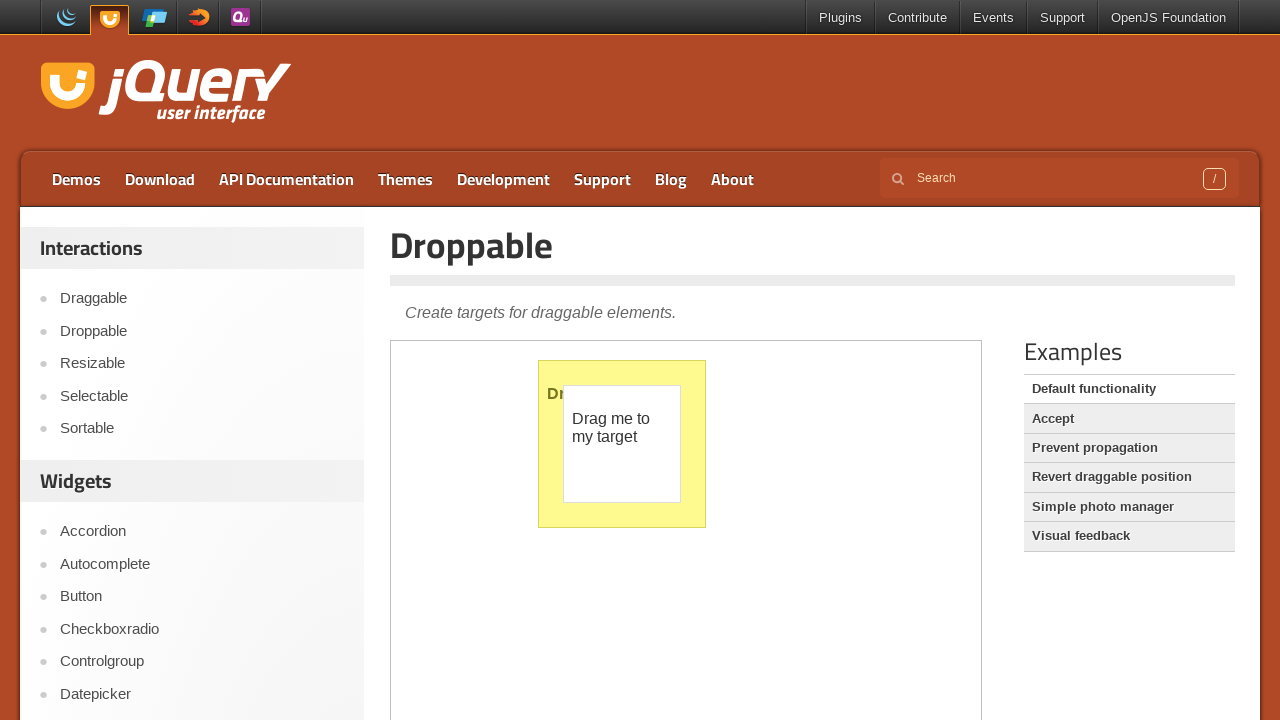